Verifies that the "Log In" button on the NextBaseCRM login page has the expected text value by checking the button's value attribute.

Starting URL: https://login1.nextbasecrm.com/

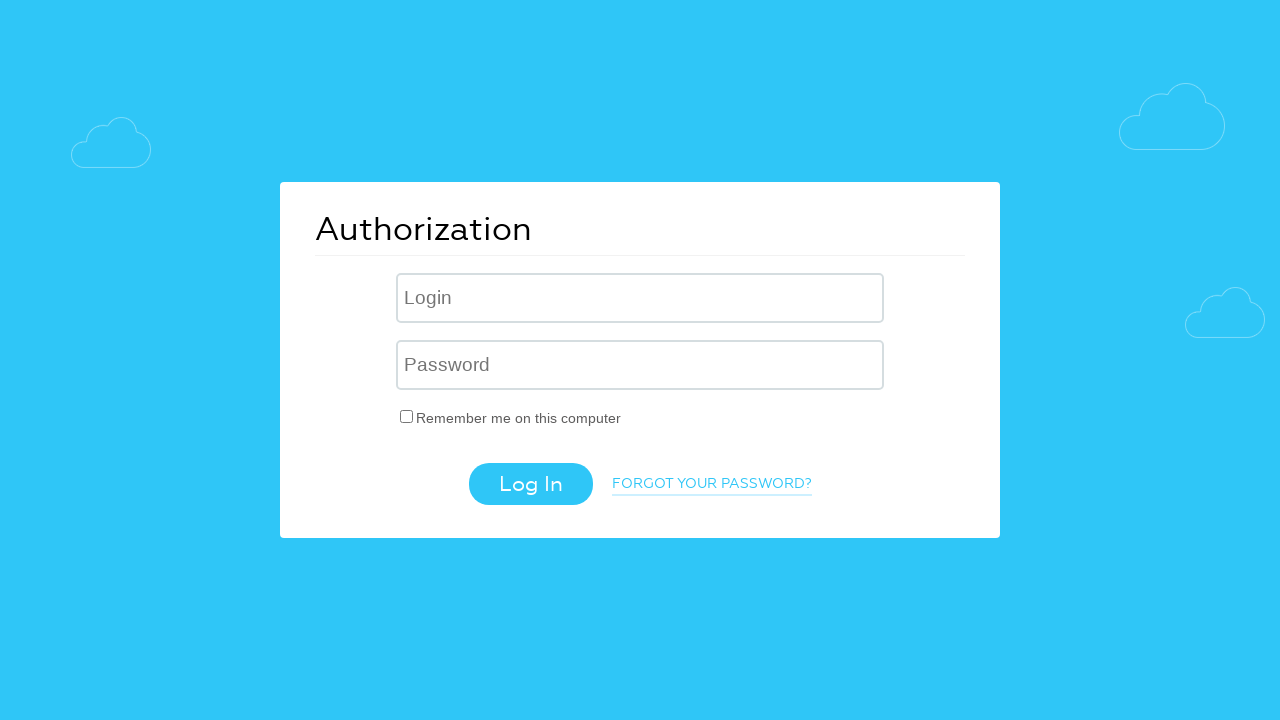

Navigated to NextBaseCRM login page
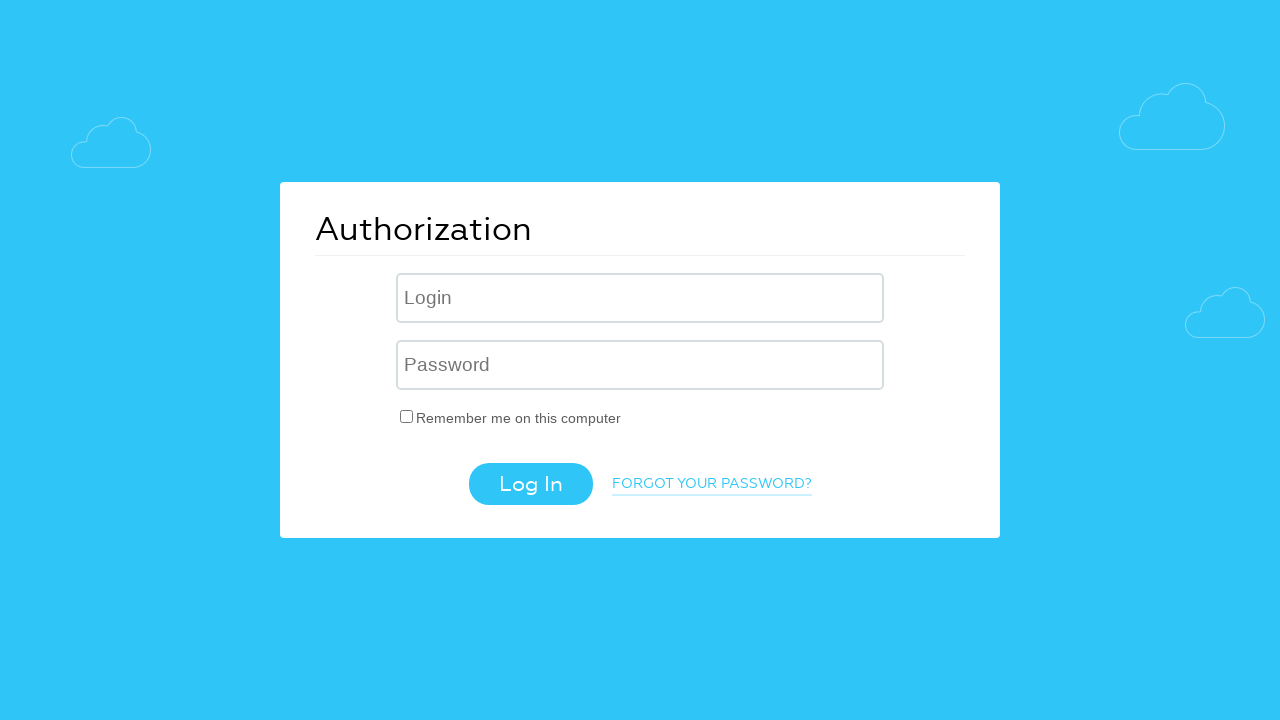

Located Log In button using CSS selector input[value='Log In']
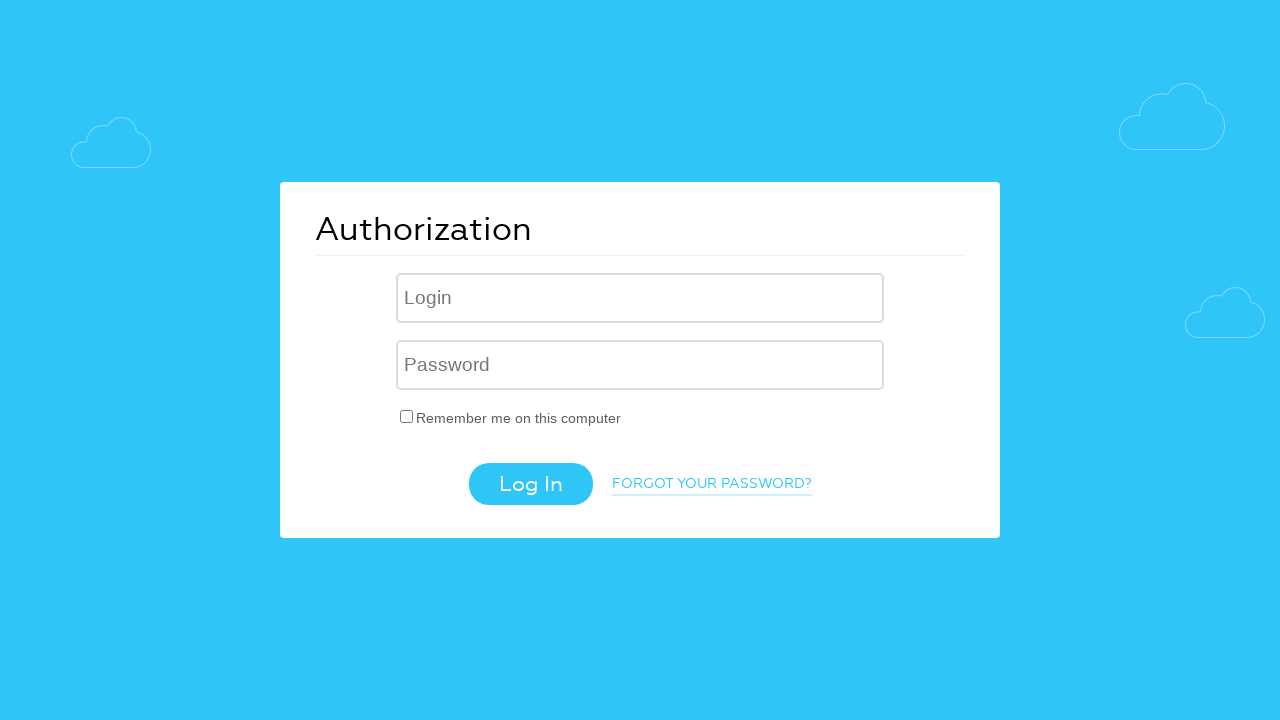

Log In button is now visible
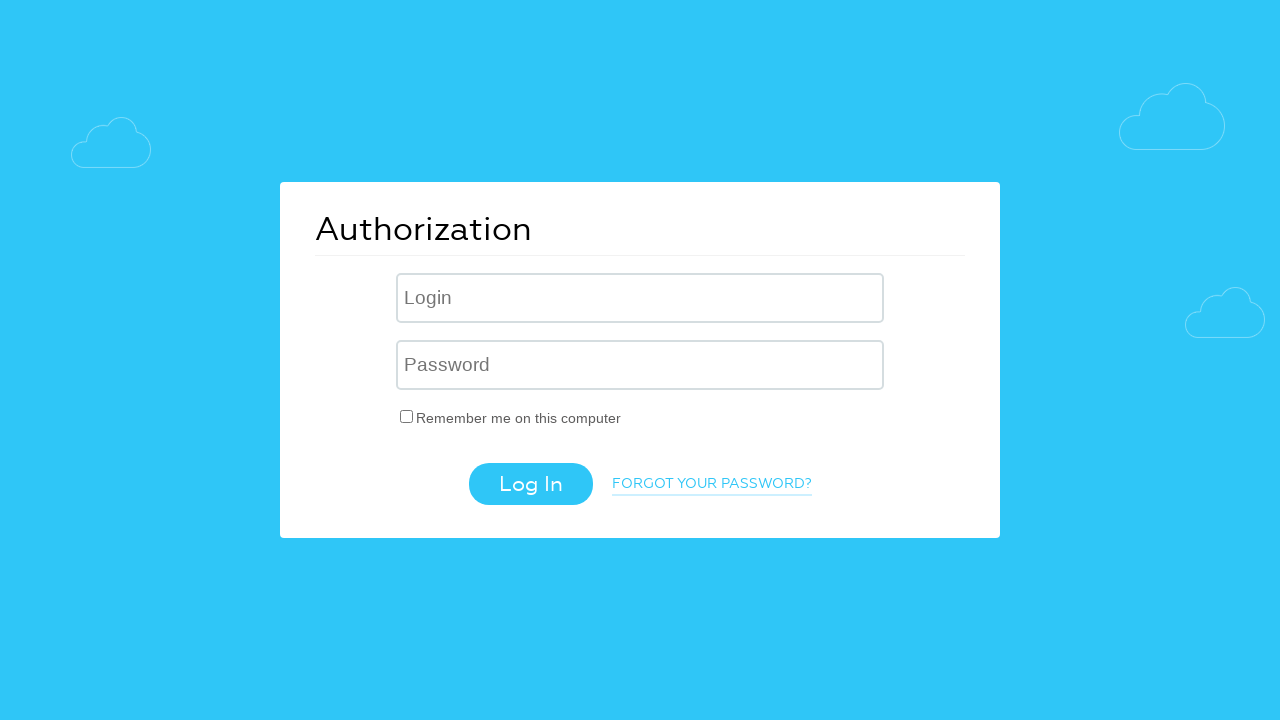

Retrieved Log In button value attribute: 'Log In'
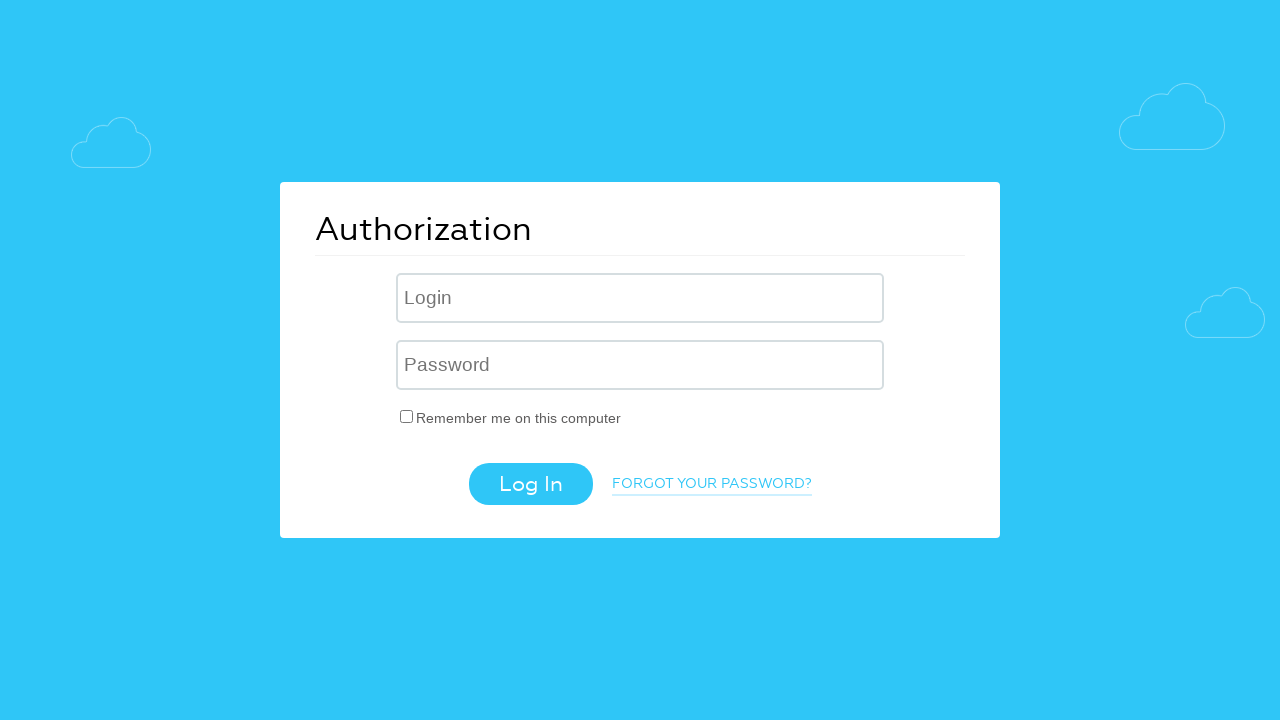

Verified Log In button value attribute matches expected text 'Log In'
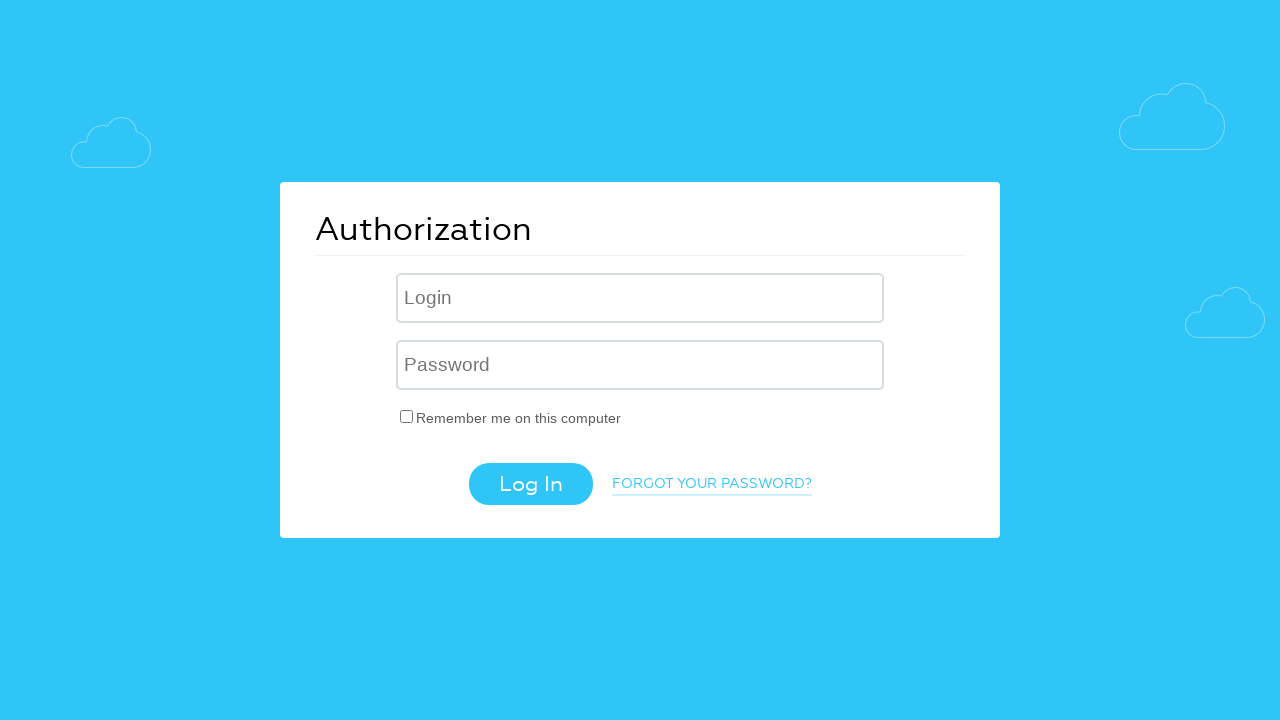

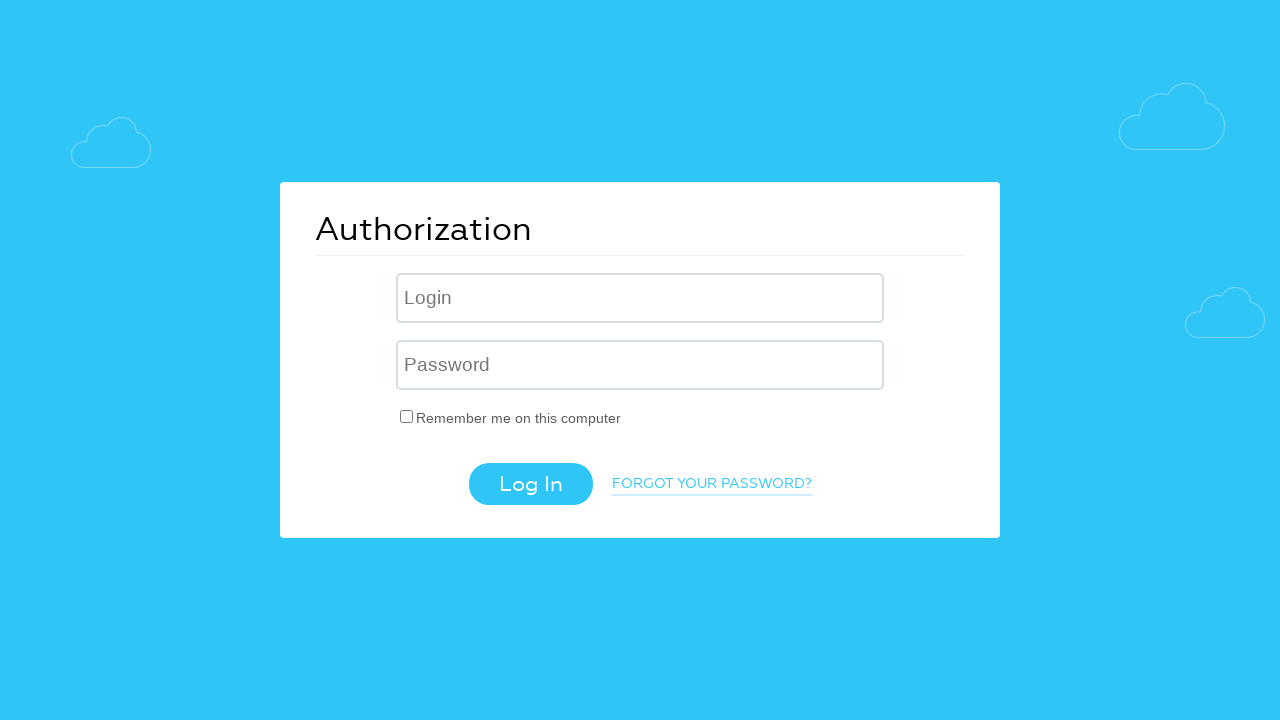